Tests window handling functionality by opening multiple windows, switching between them based on title, and closing a specific window

Starting URL: https://leafground.com/window.xhtml

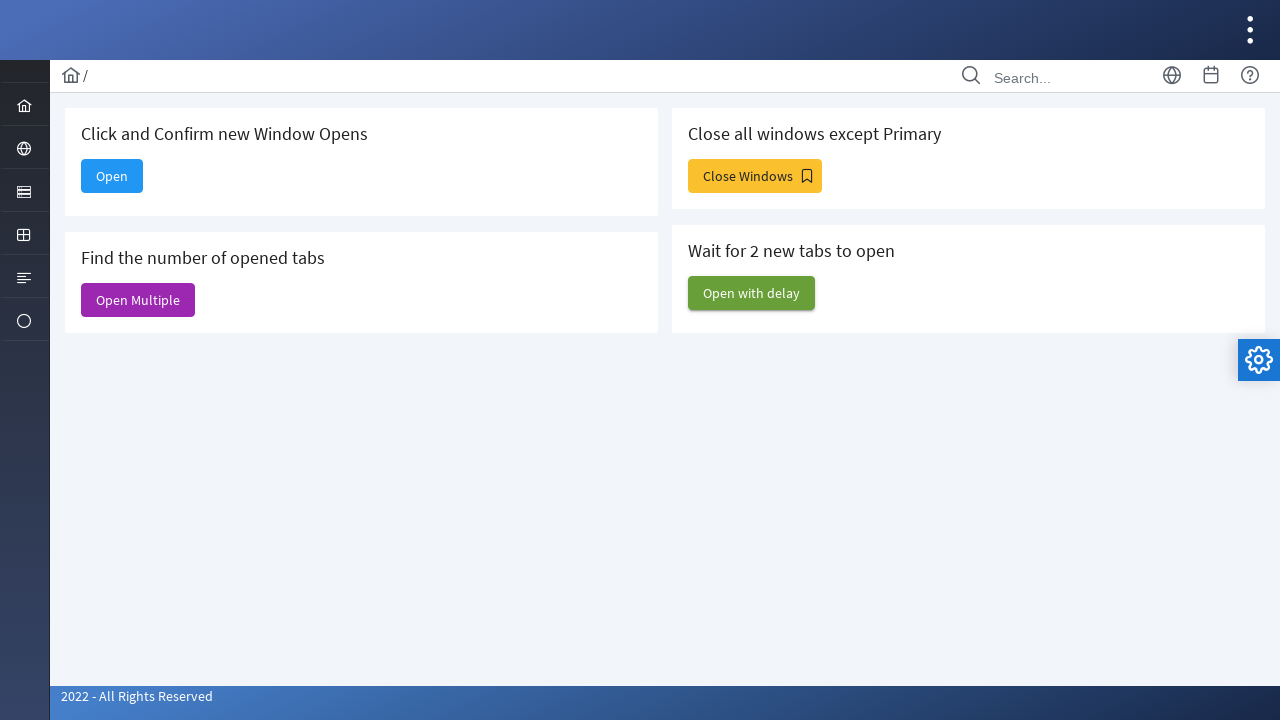

Clicked 'Open Multiple' button to open multiple windows at (138, 300) on xpath=//span[text()='Open Multiple']
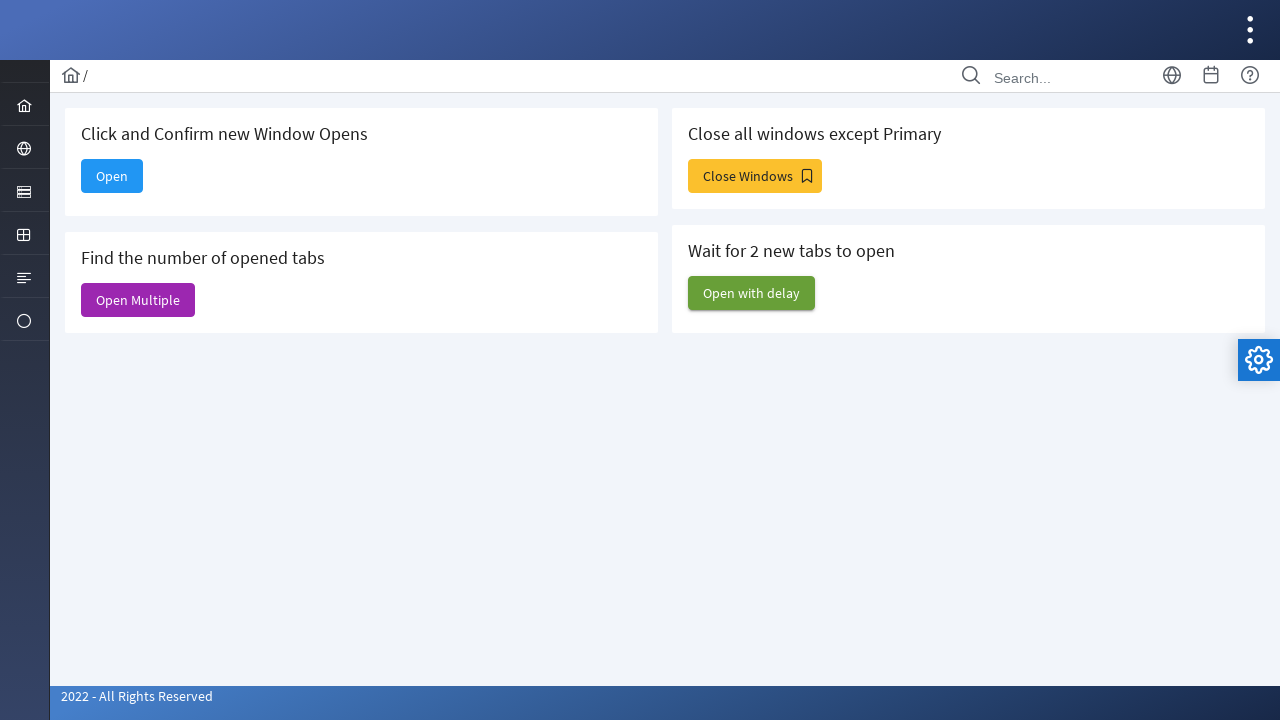

Waited for new windows to open
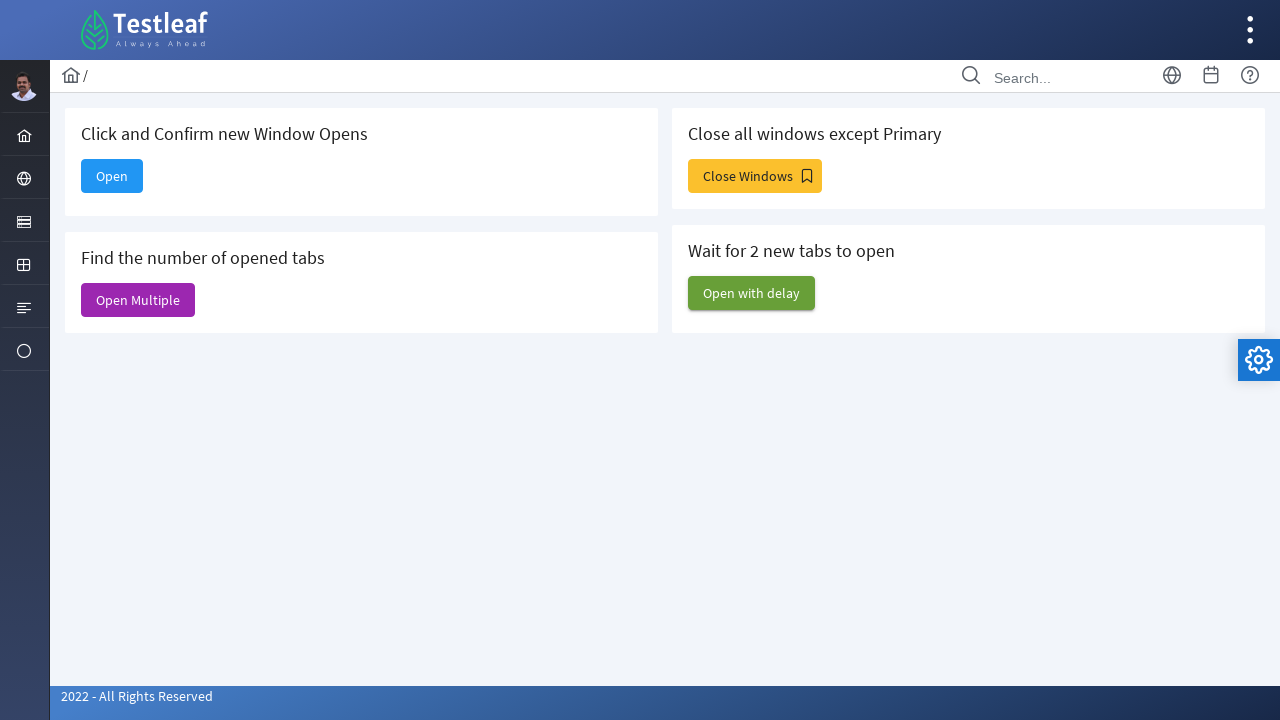

Retrieved all open page contexts
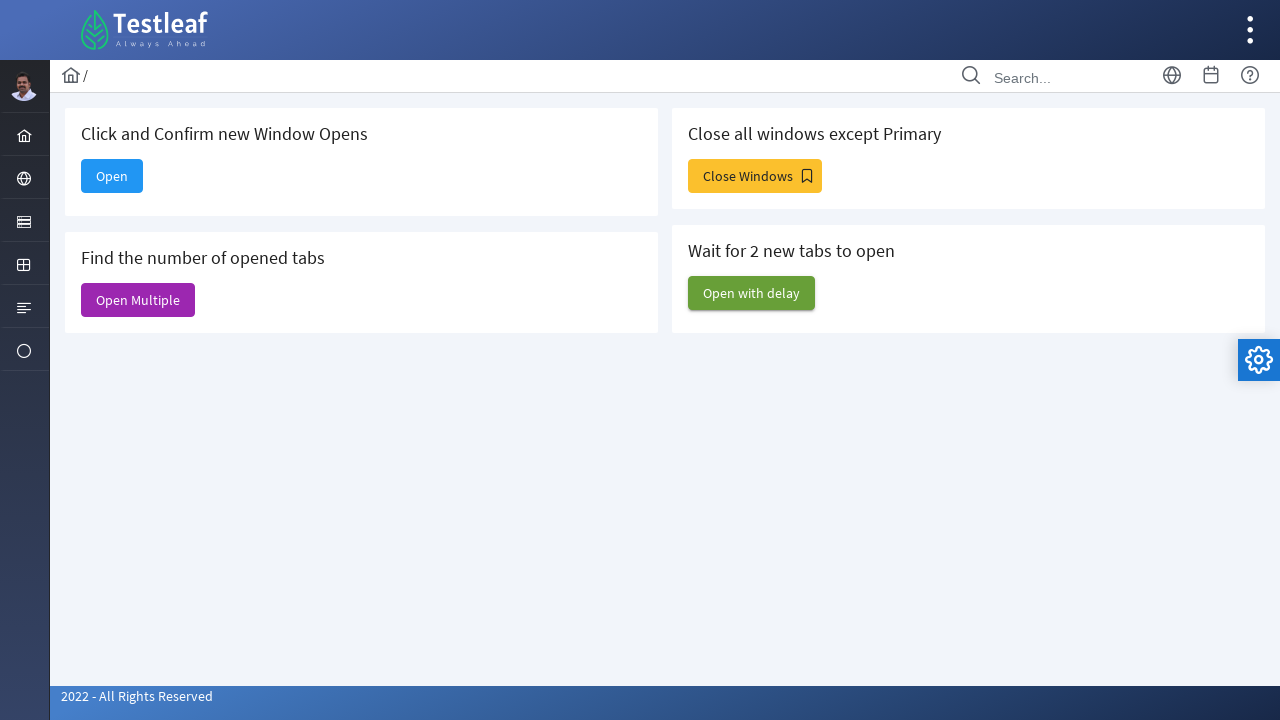

Brought Dashboard window to front
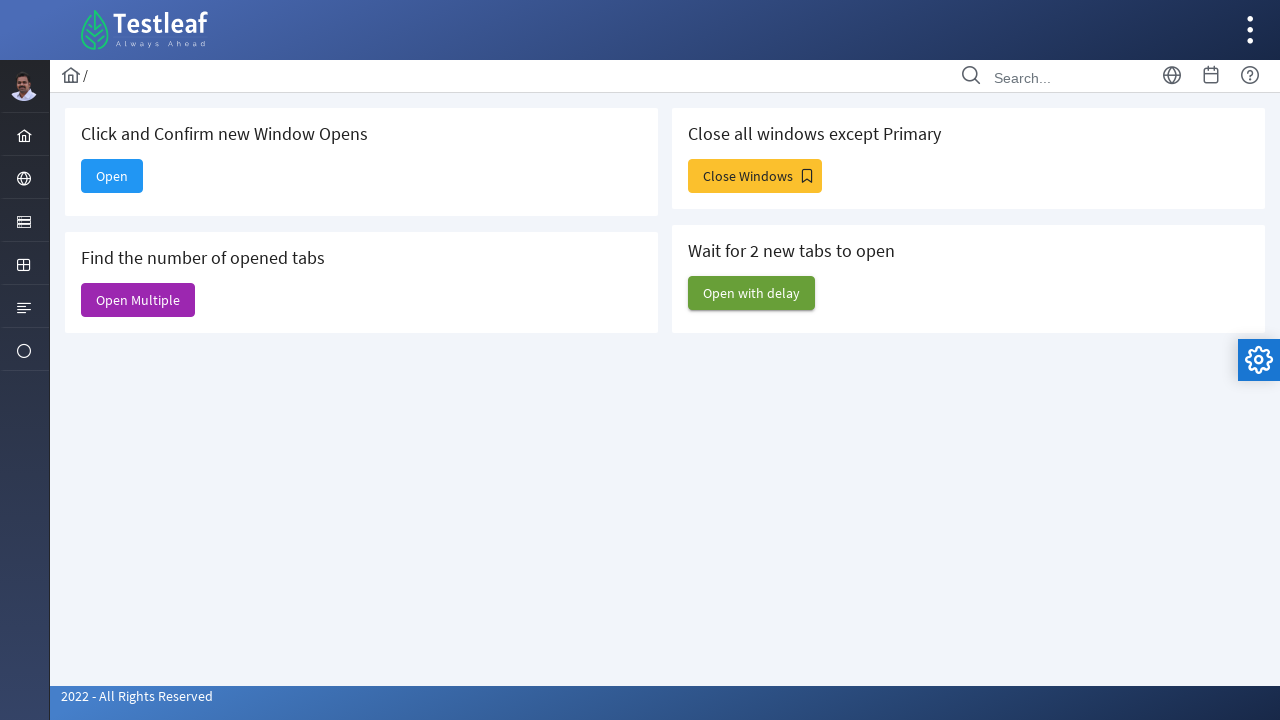

Closed the Dashboard window
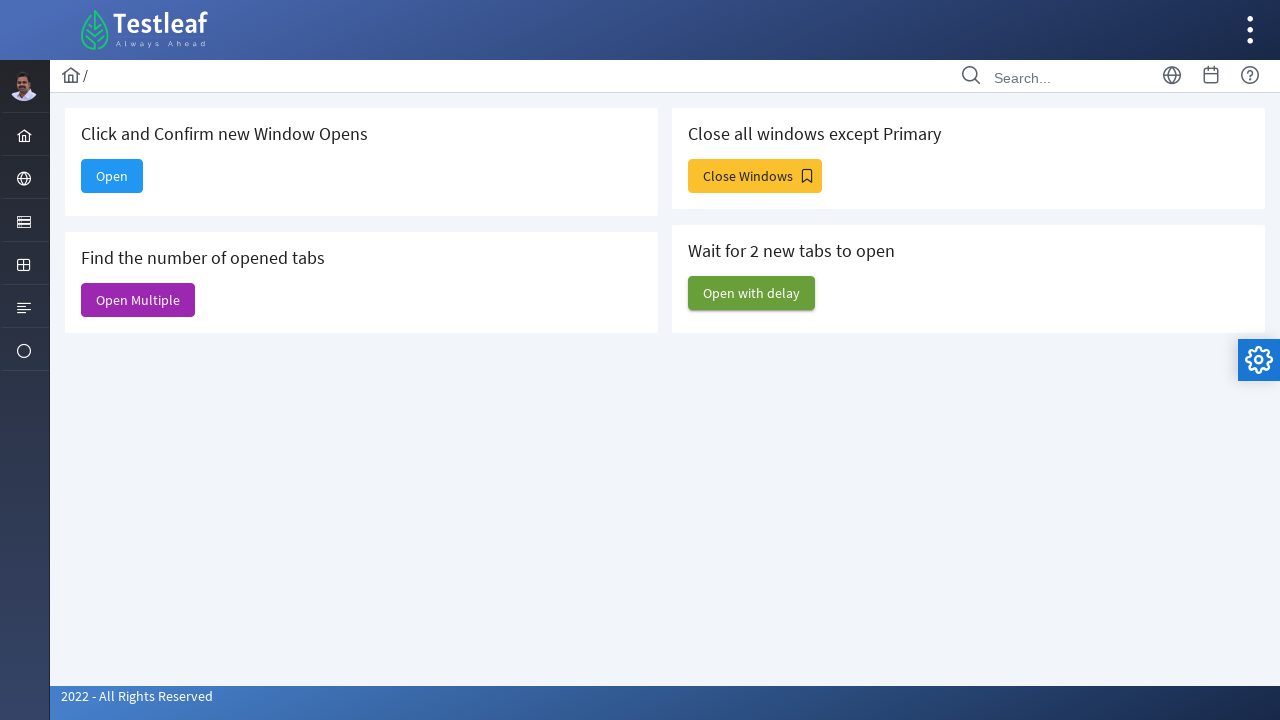

Brought main page to front after closing Dashboard window
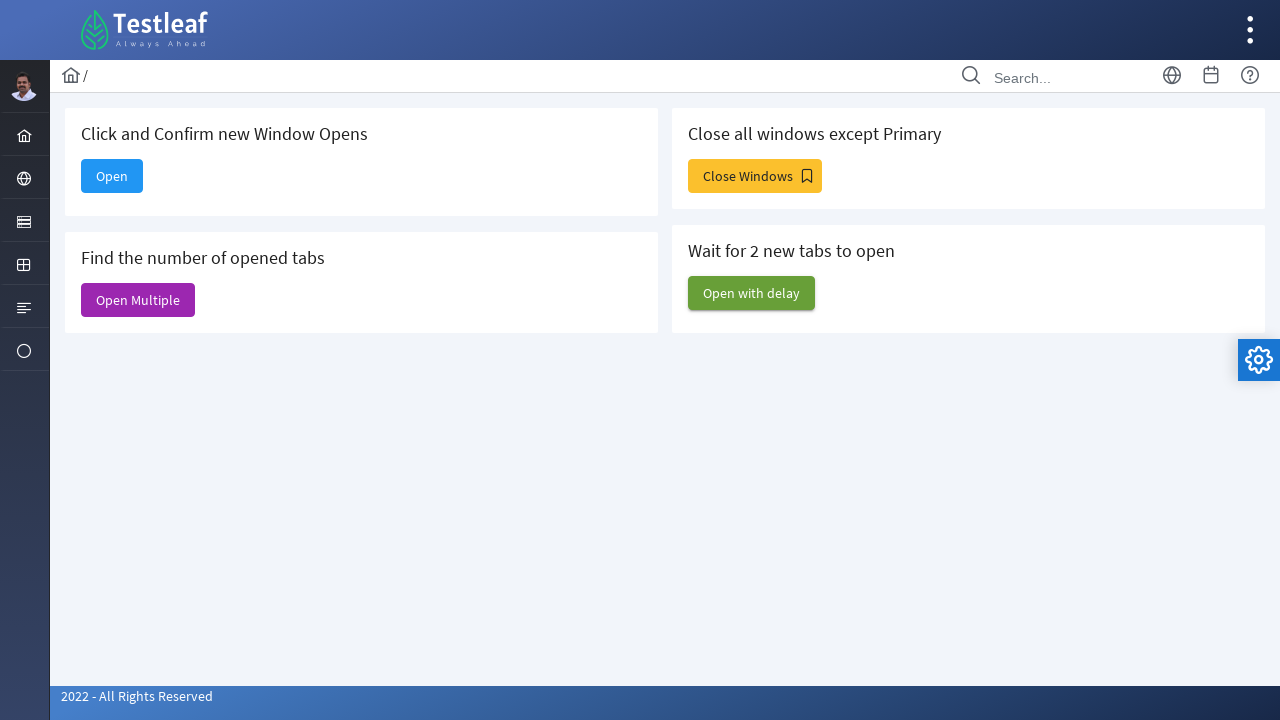

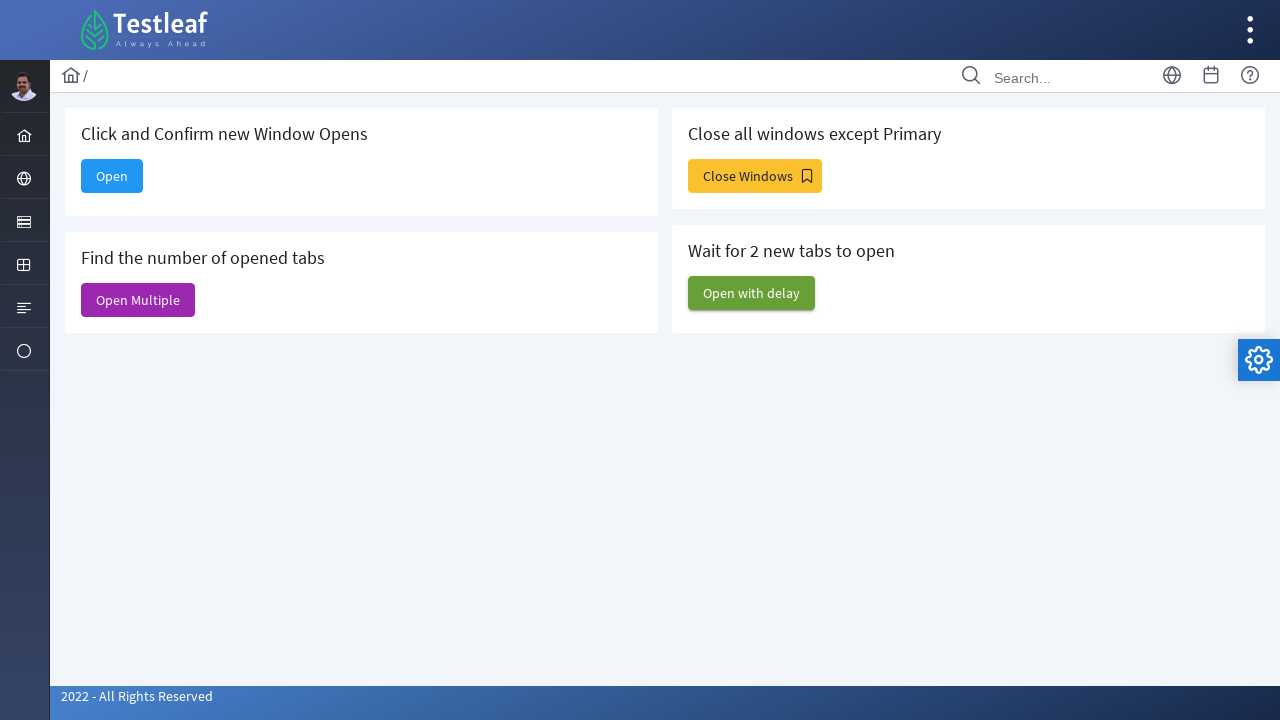